Tests keyboard navigation using TAB and ENTER keys on a practice form, demonstrating form field navigation and submission through keyboard actions

Starting URL: https://omayo.blogspot.com/

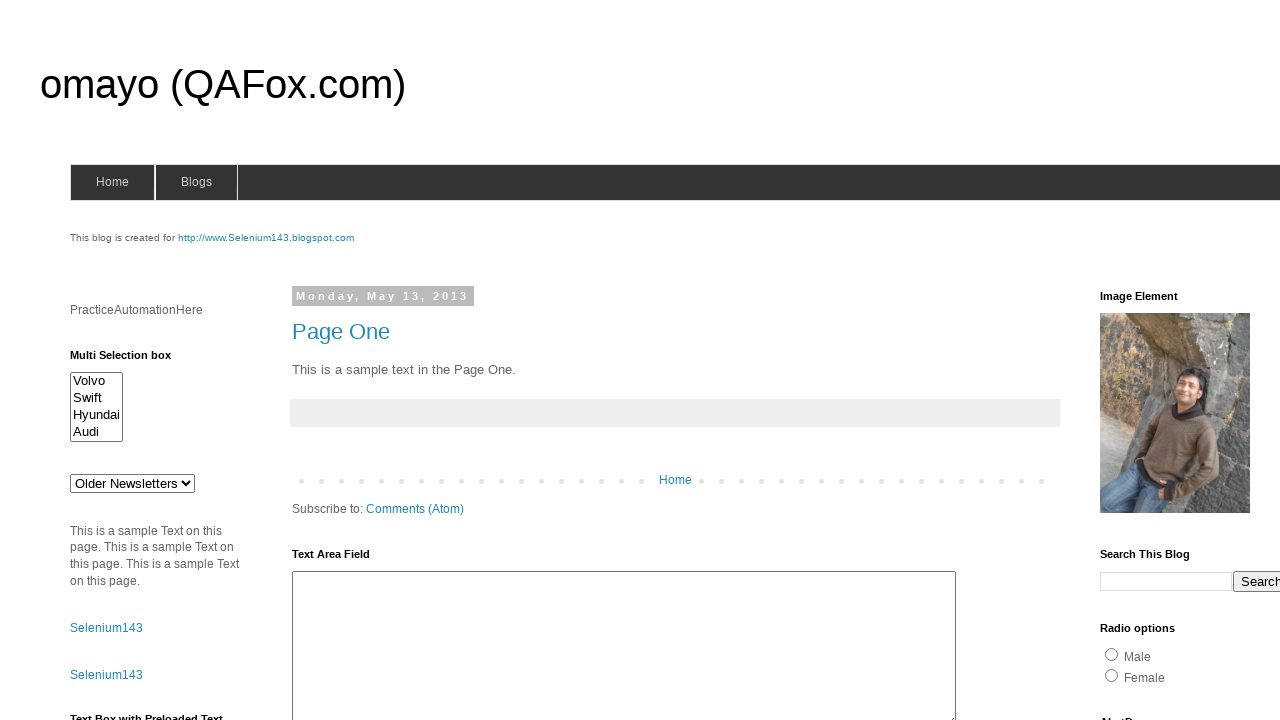

Filled username field with 'User1' on input[name='userid']
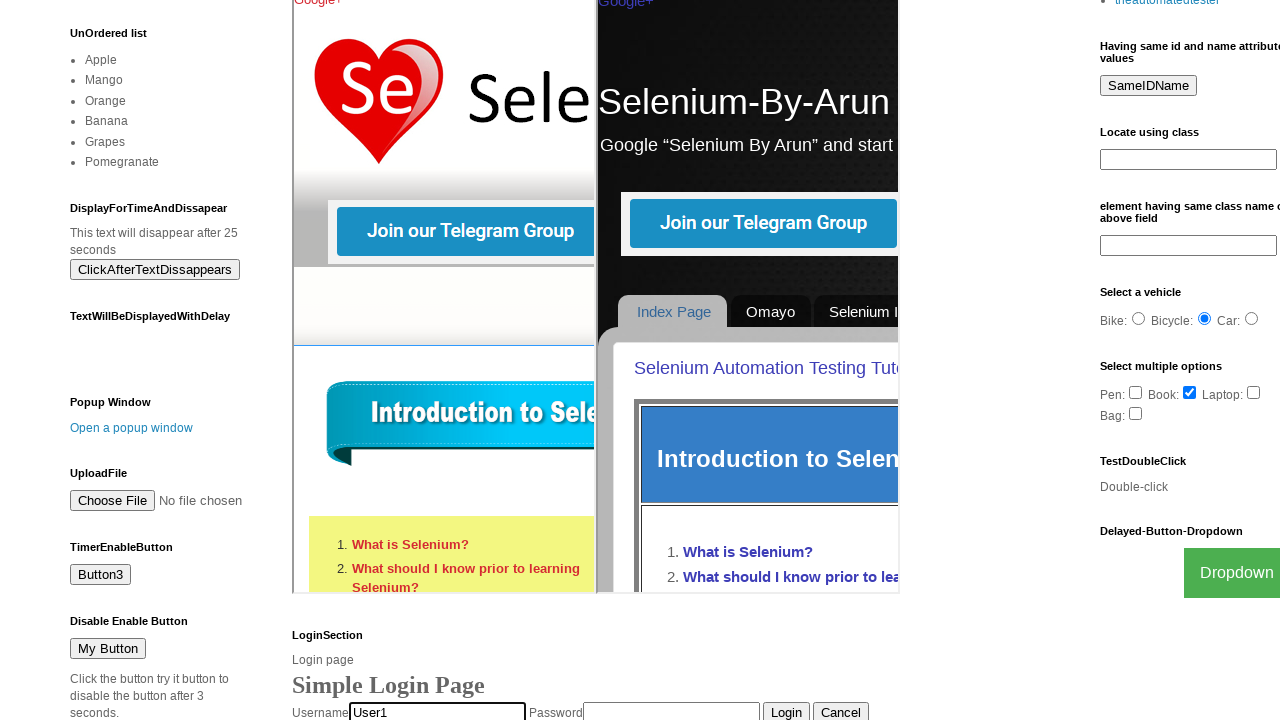

Pressed TAB key to navigate to next form field
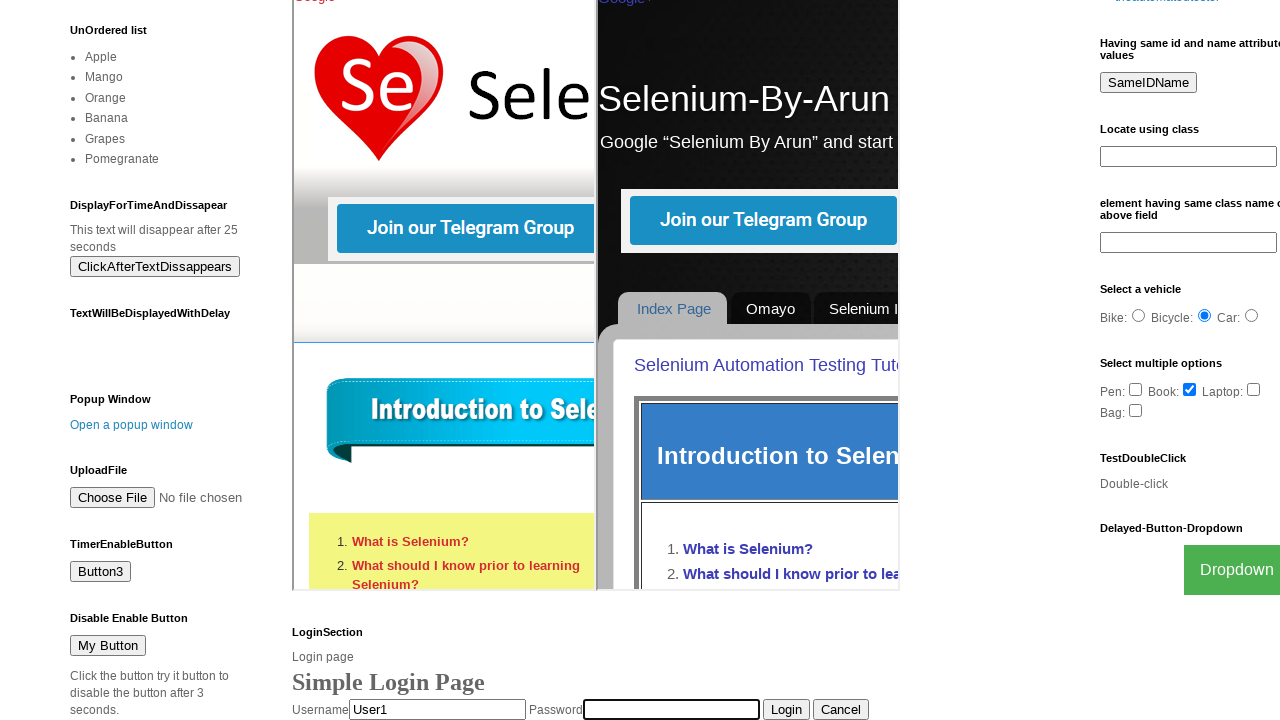

Filled password field with 'password123' on input[name='pswrd']
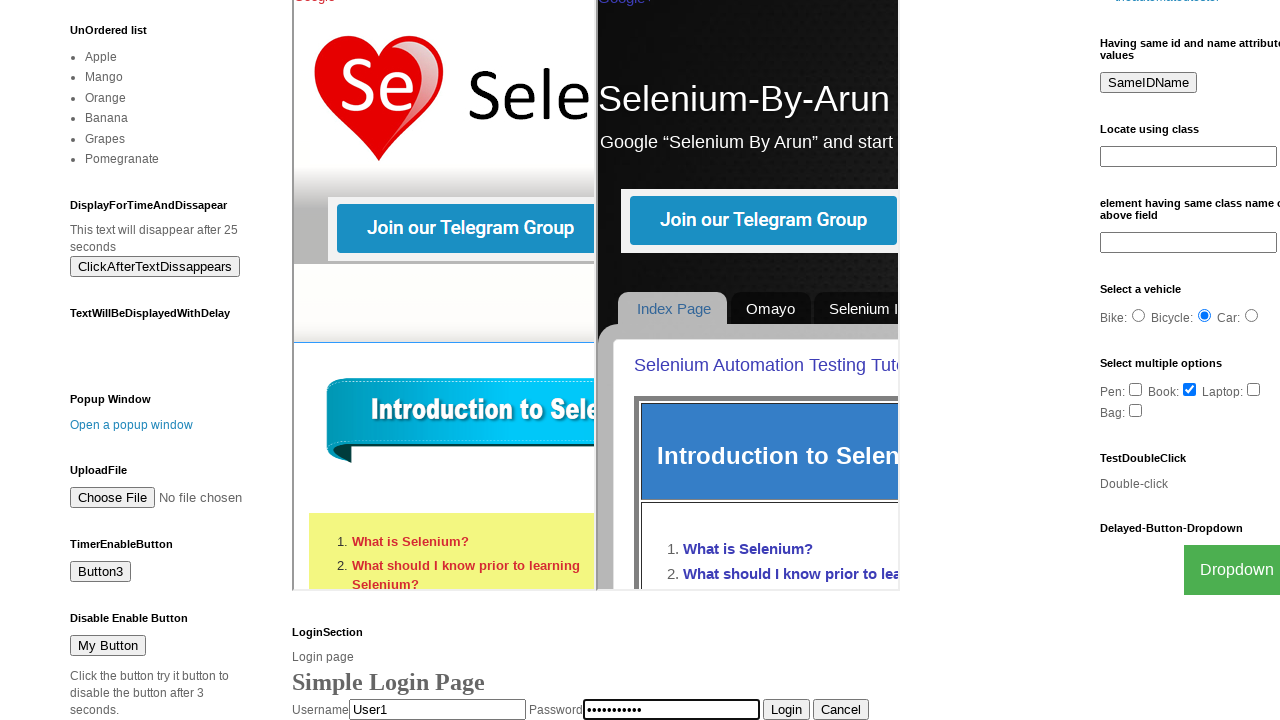

Pressed TAB key to navigate to submit button
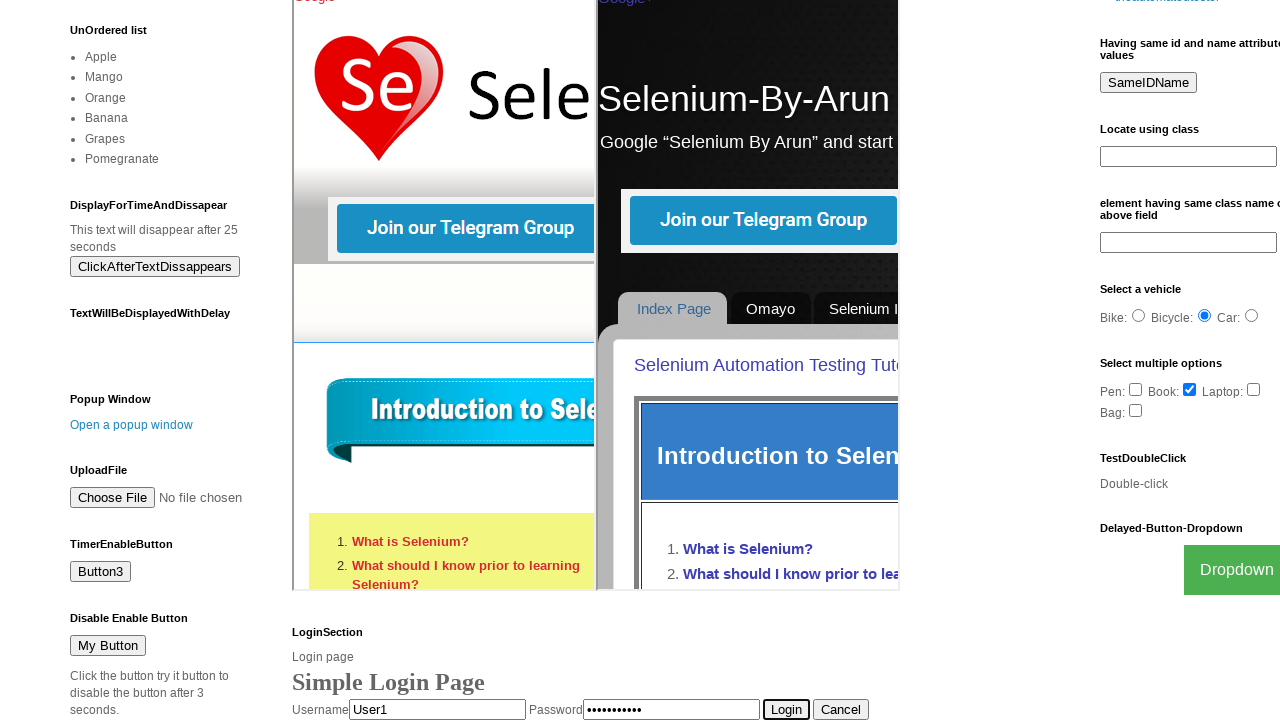

Pressed ENTER key to submit the form
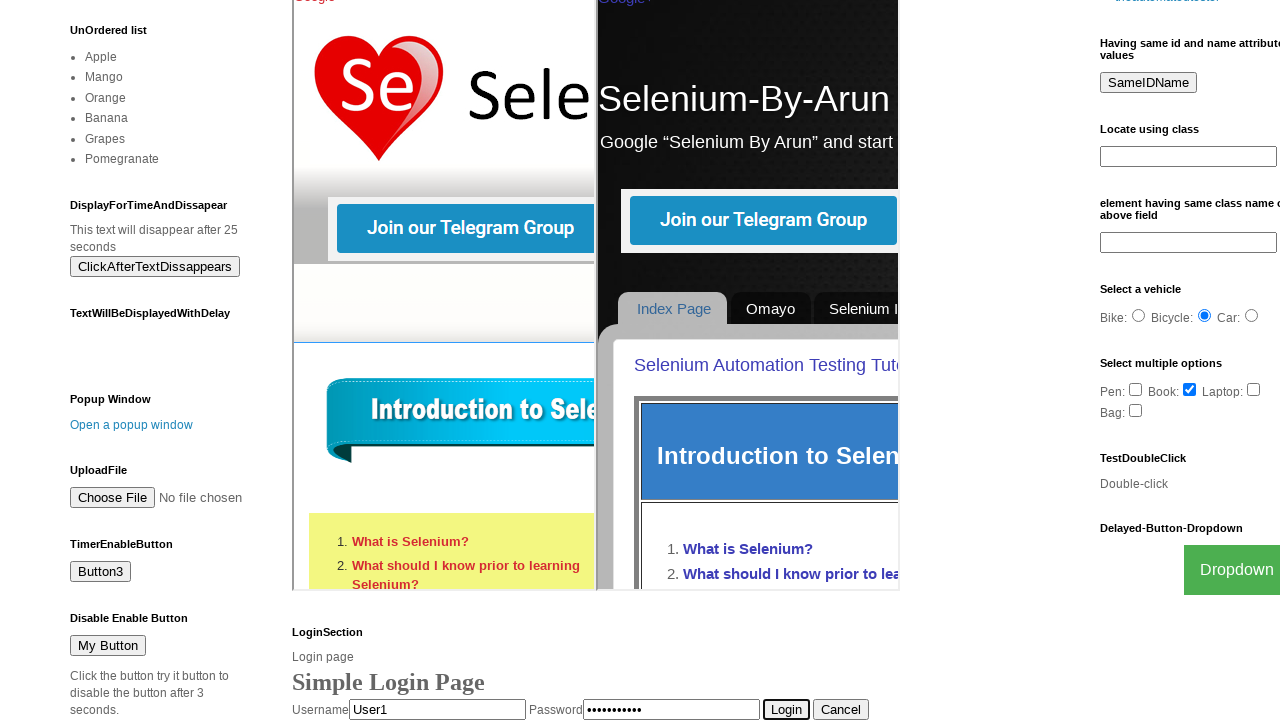

Waited 2 seconds for form submission to complete
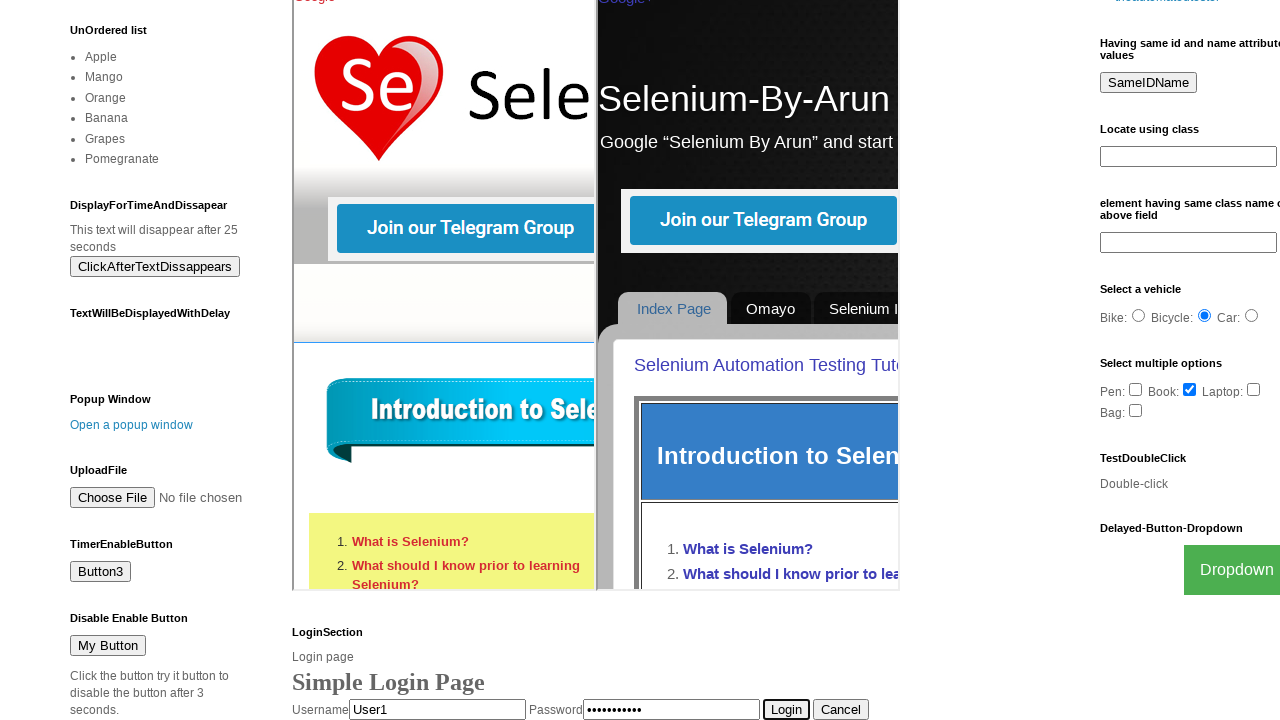

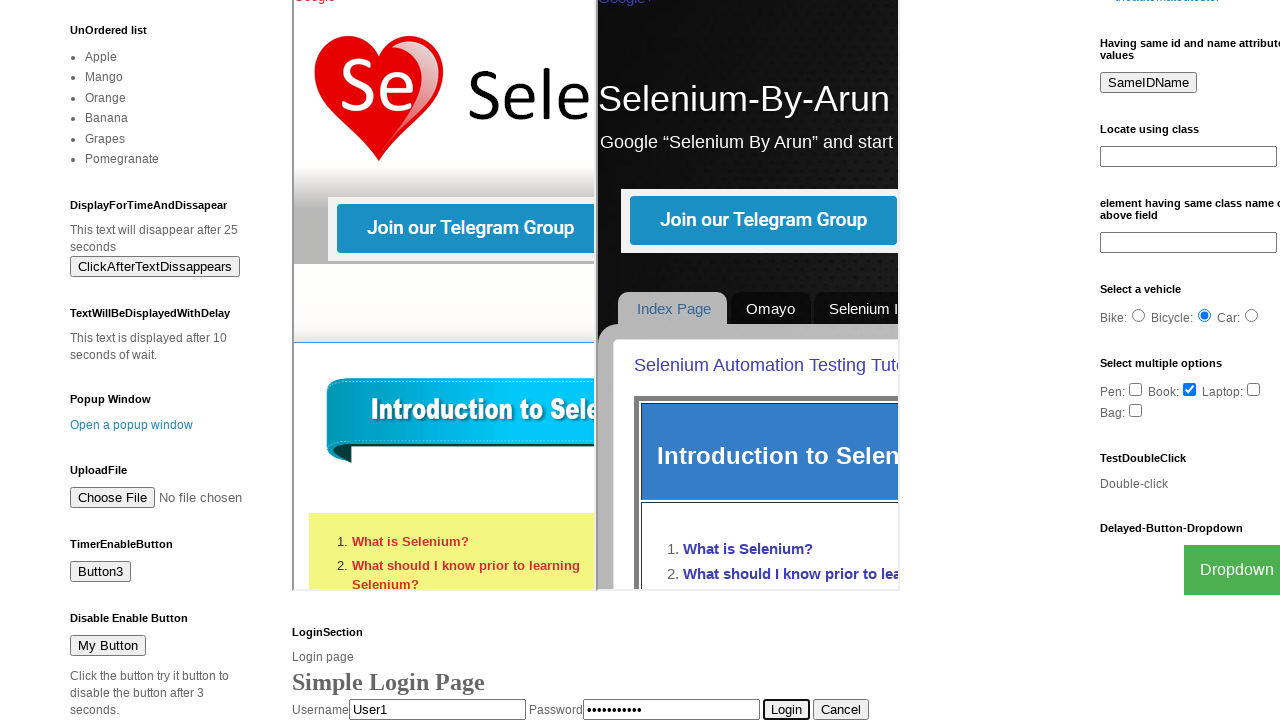